Navigates to rahulshettyacademy.com website and verifies the page loads by getting the title

Starting URL: https://rahulshettyacademy.com

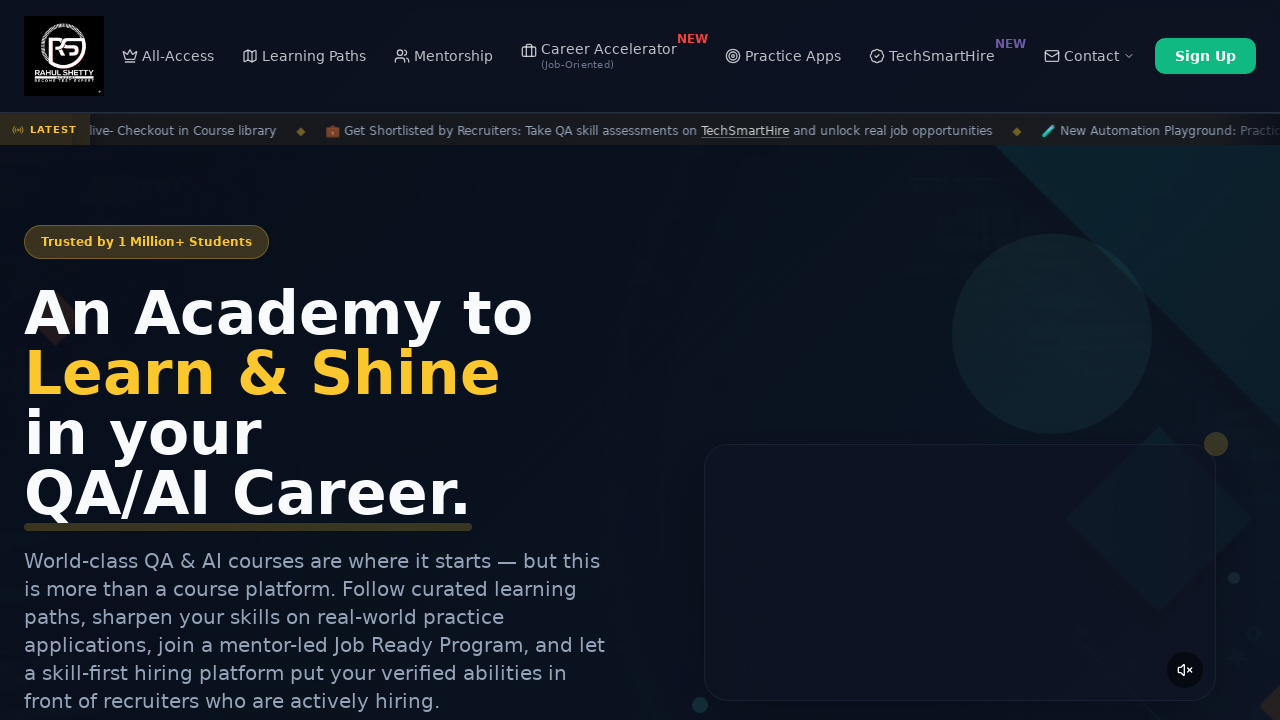

Retrieved page title to verify rahulshettyacademy.com loaded
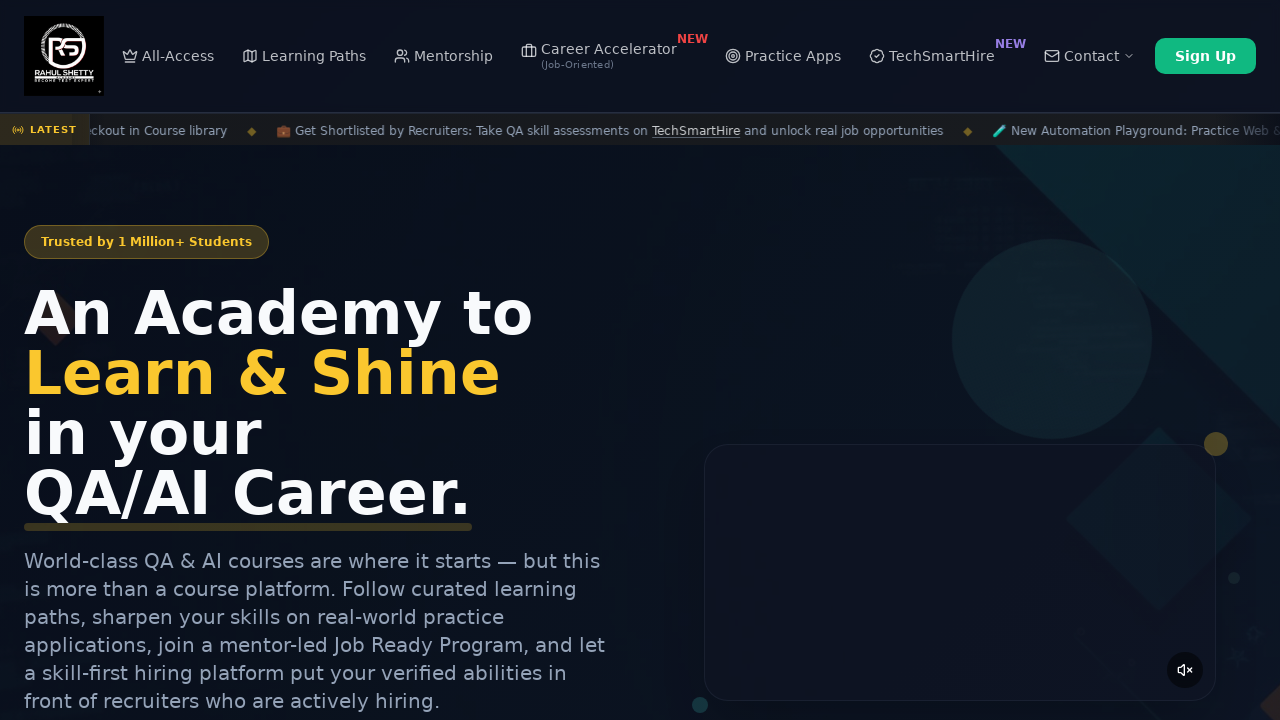

Printed page title
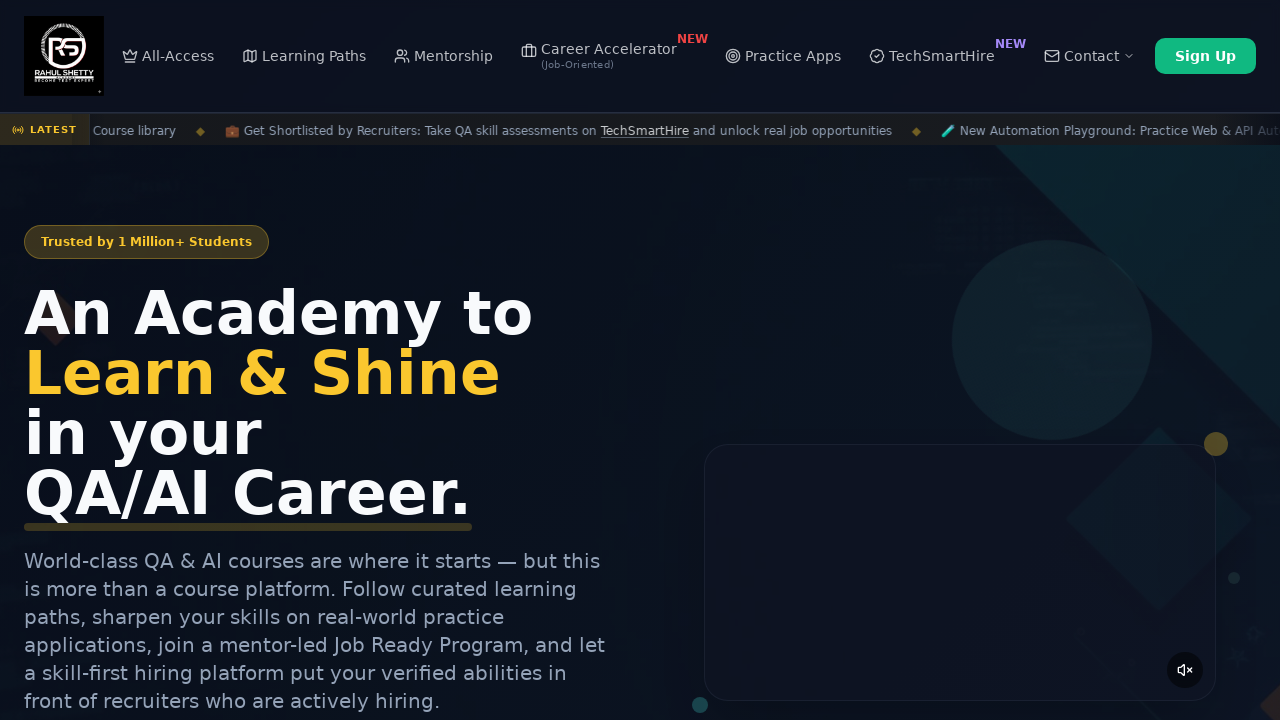

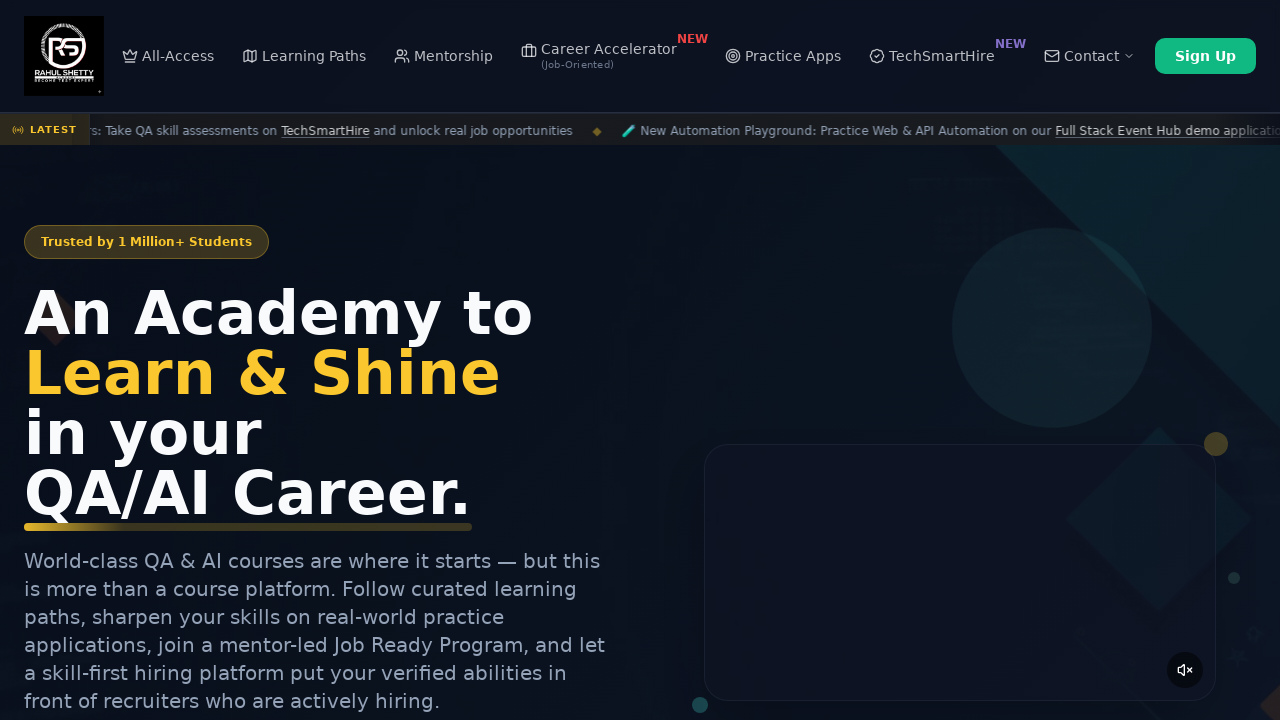